Searches for a specific course and verifies result is displayed

Starting URL: https://courses.ultimateqa.com/collections

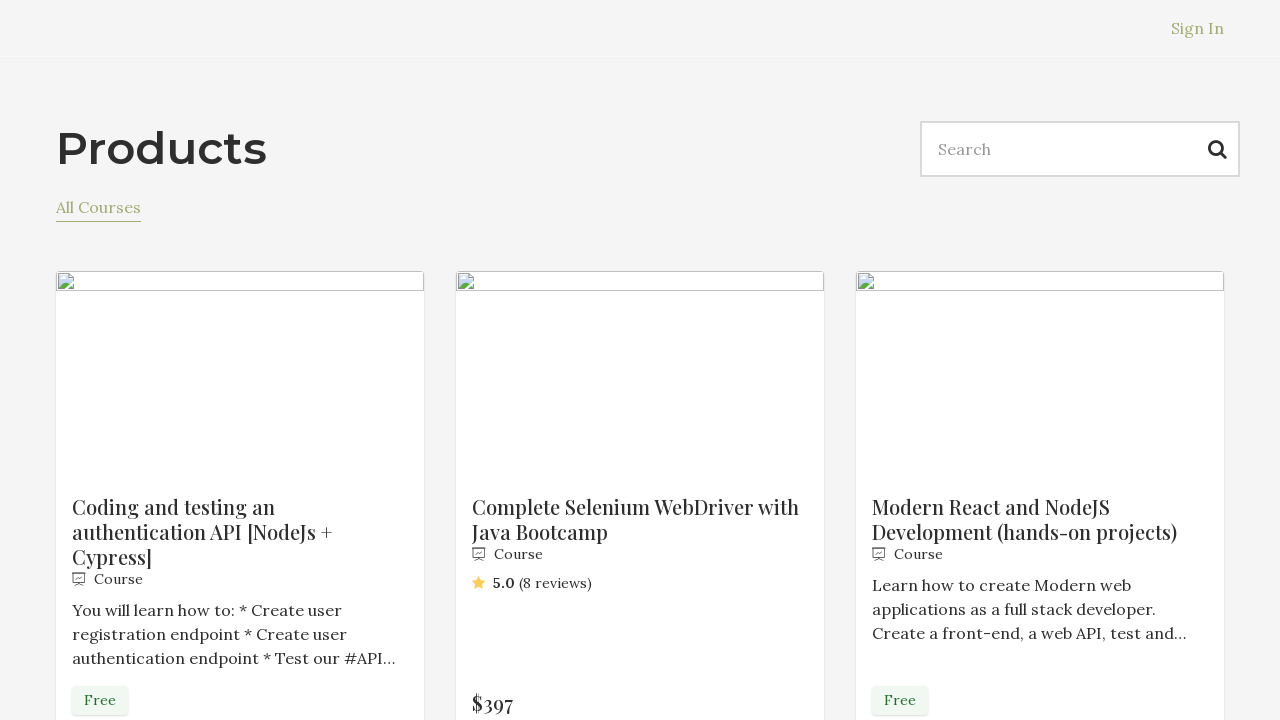

Filled search field with 'Modern React and NodeJS Development' on input[type='search']
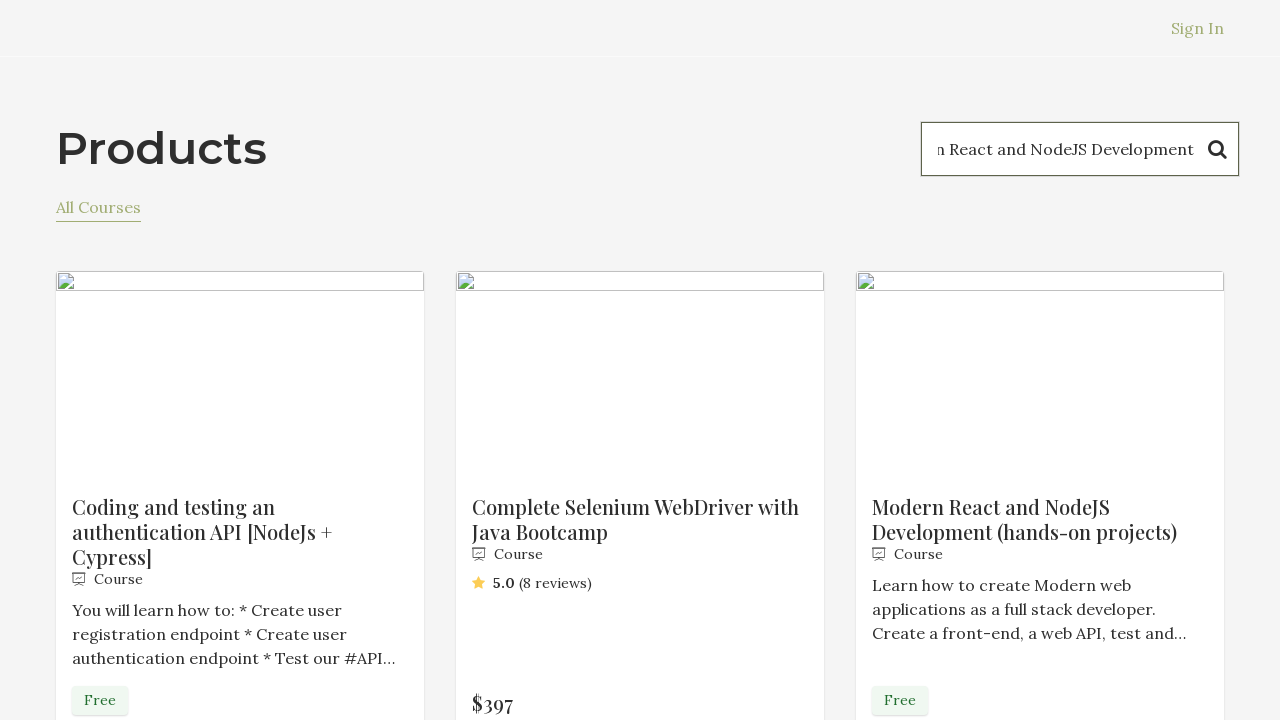

Pressed Enter to submit search query on input[type='search']
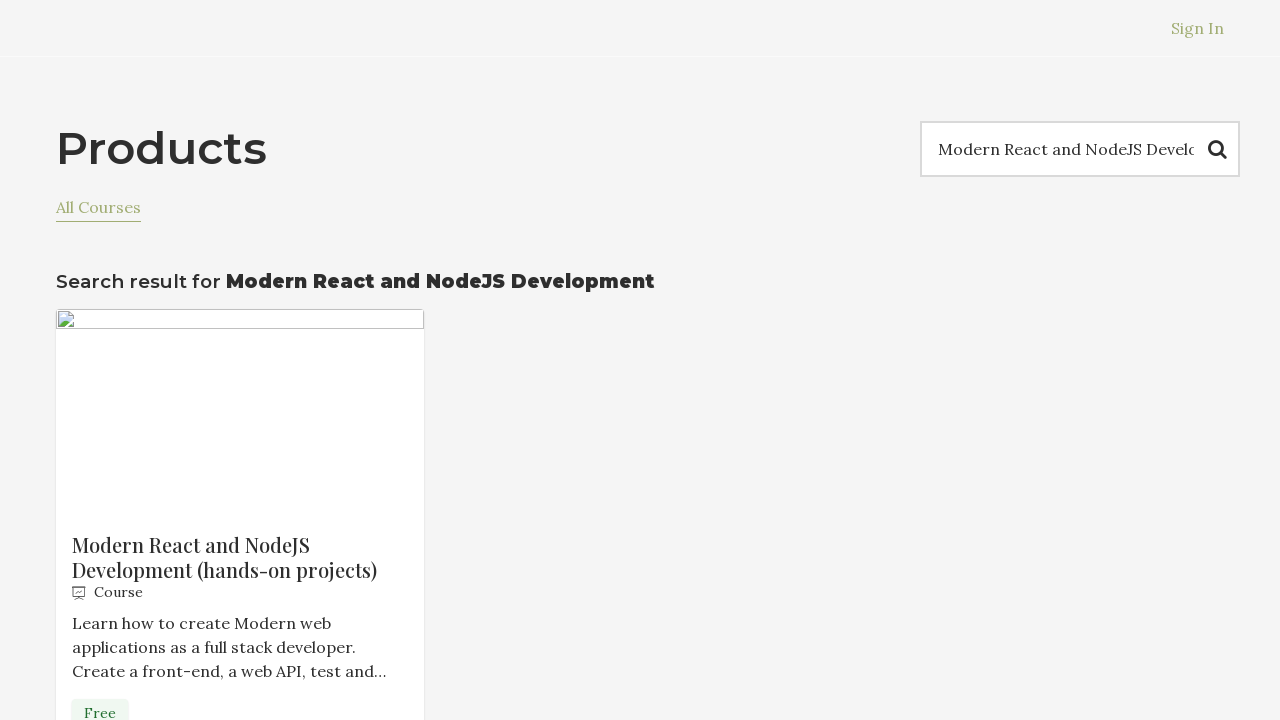

Search results loaded and course image visible
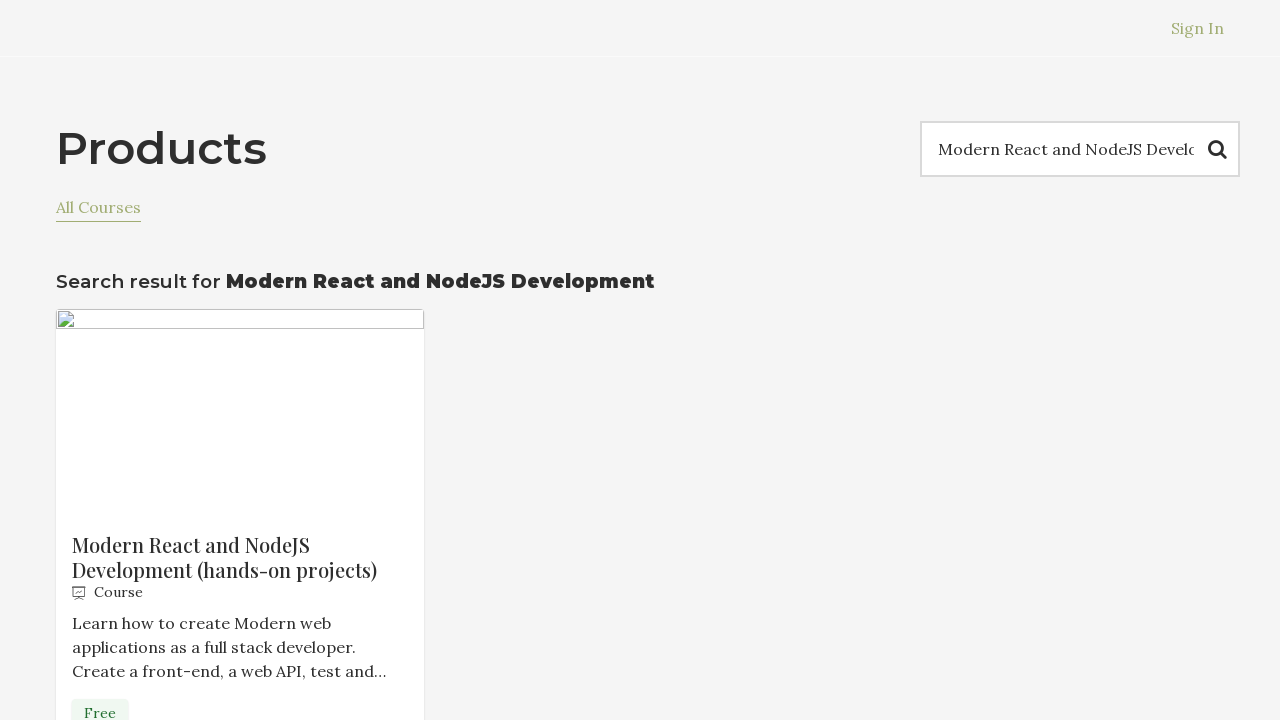

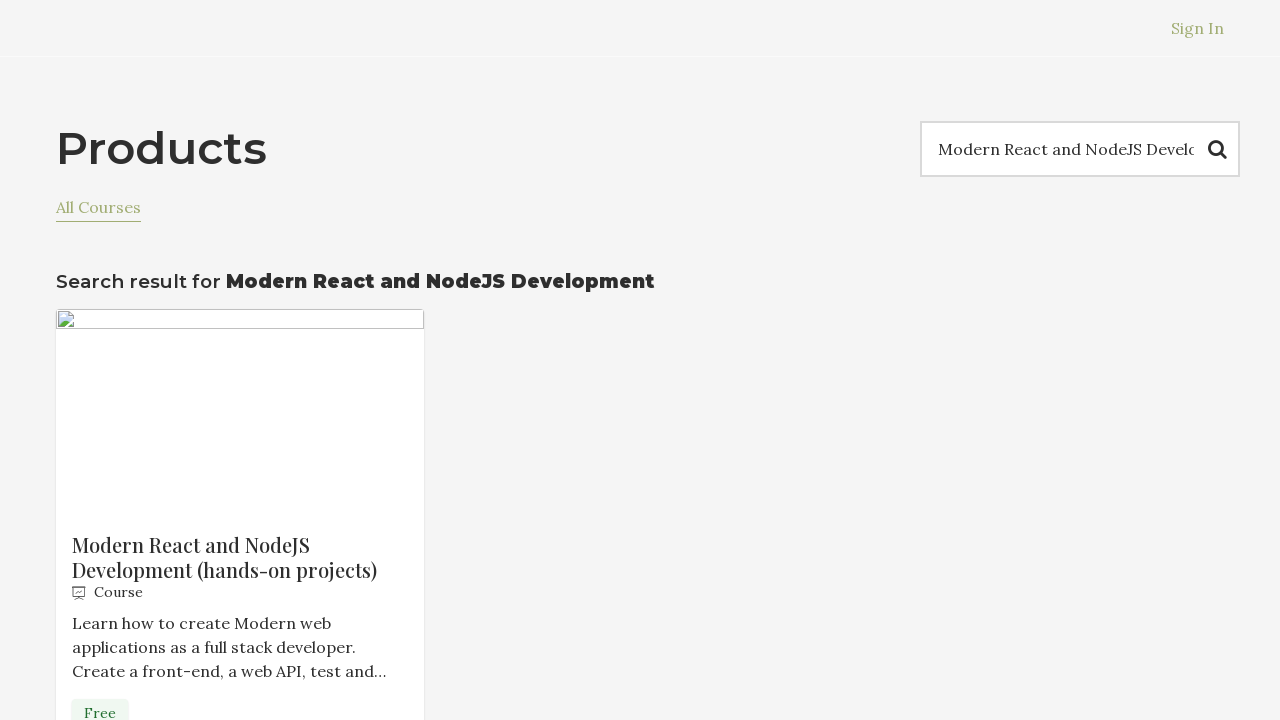